Navigates to PTT bulletin board system, clicks on a board name, and then clicks a large button on the page

Starting URL: https://www.ptt.cc/bbs/index.html

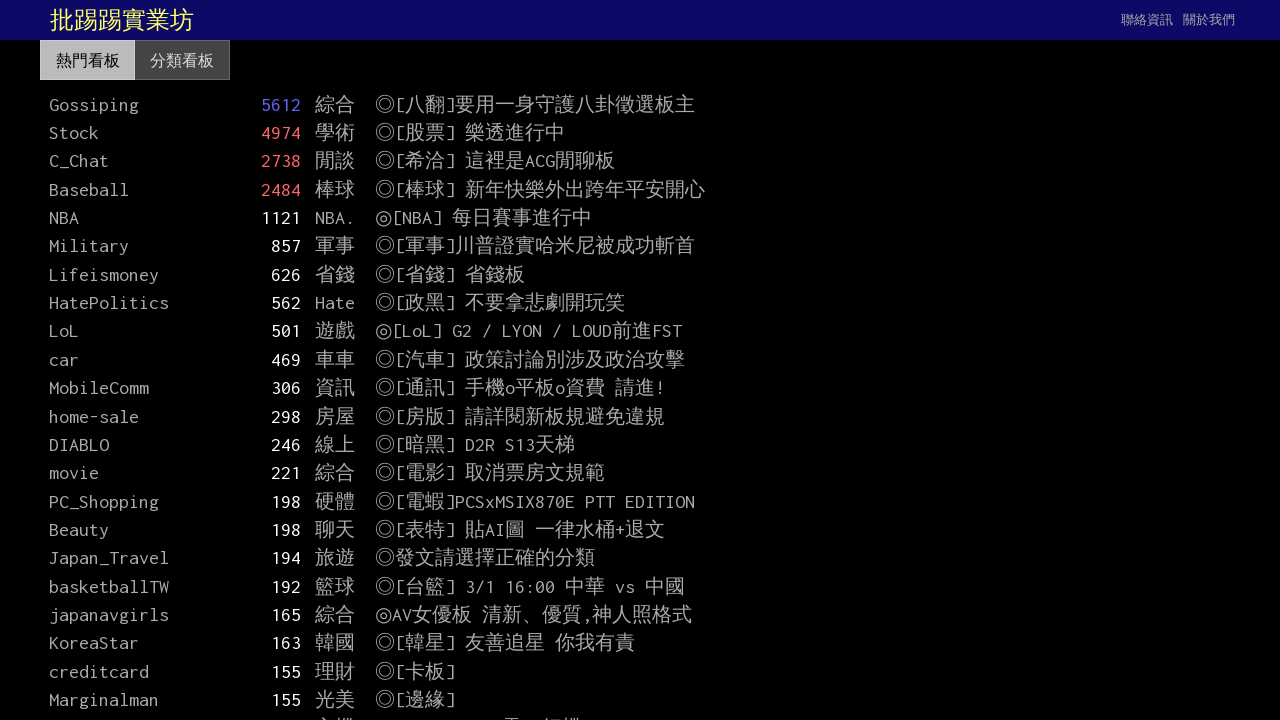

Navigated to PTT bulletin board system homepage
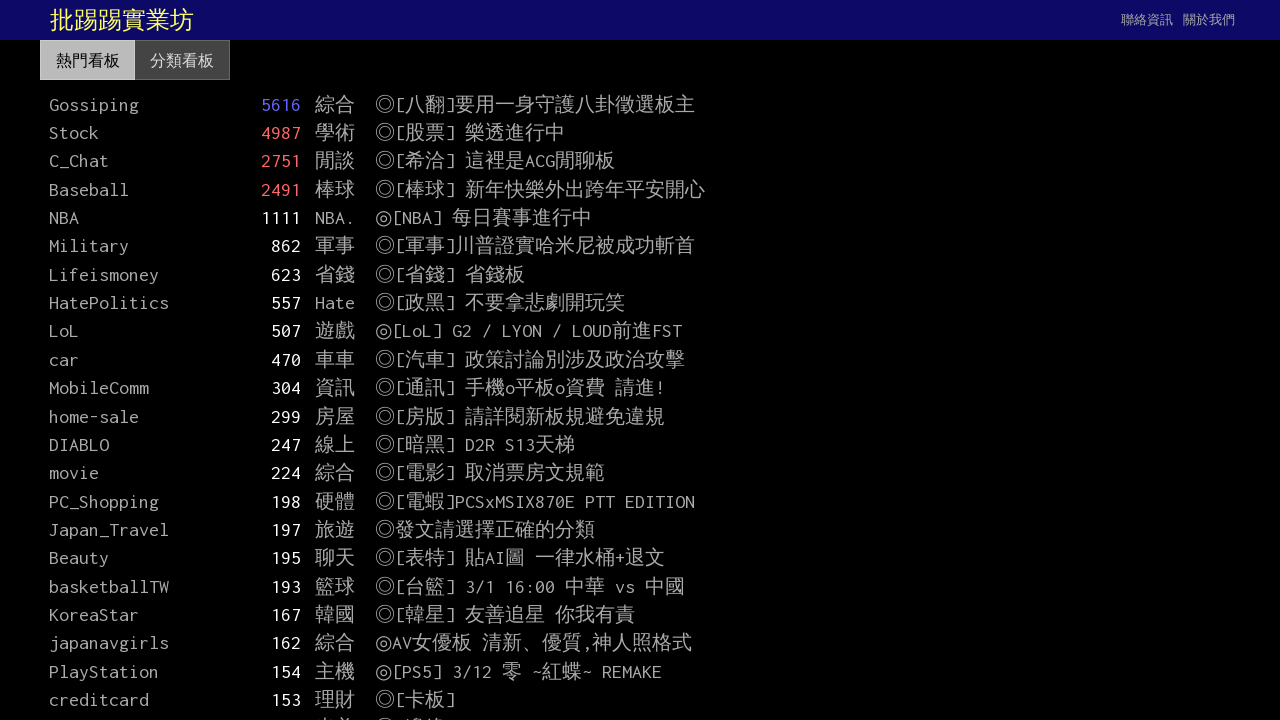

Clicked on a board name at (131, 104) on .board-name
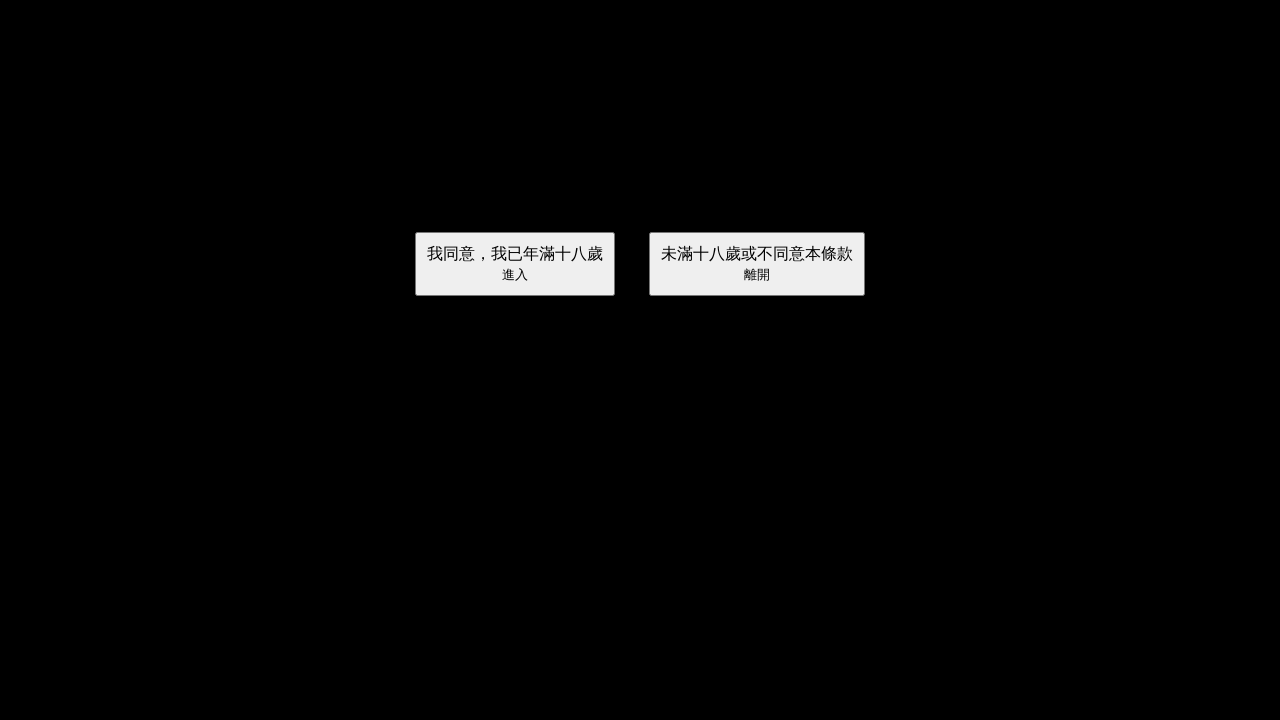

Clicked the large button on the page at (516, 264) on .btn-big
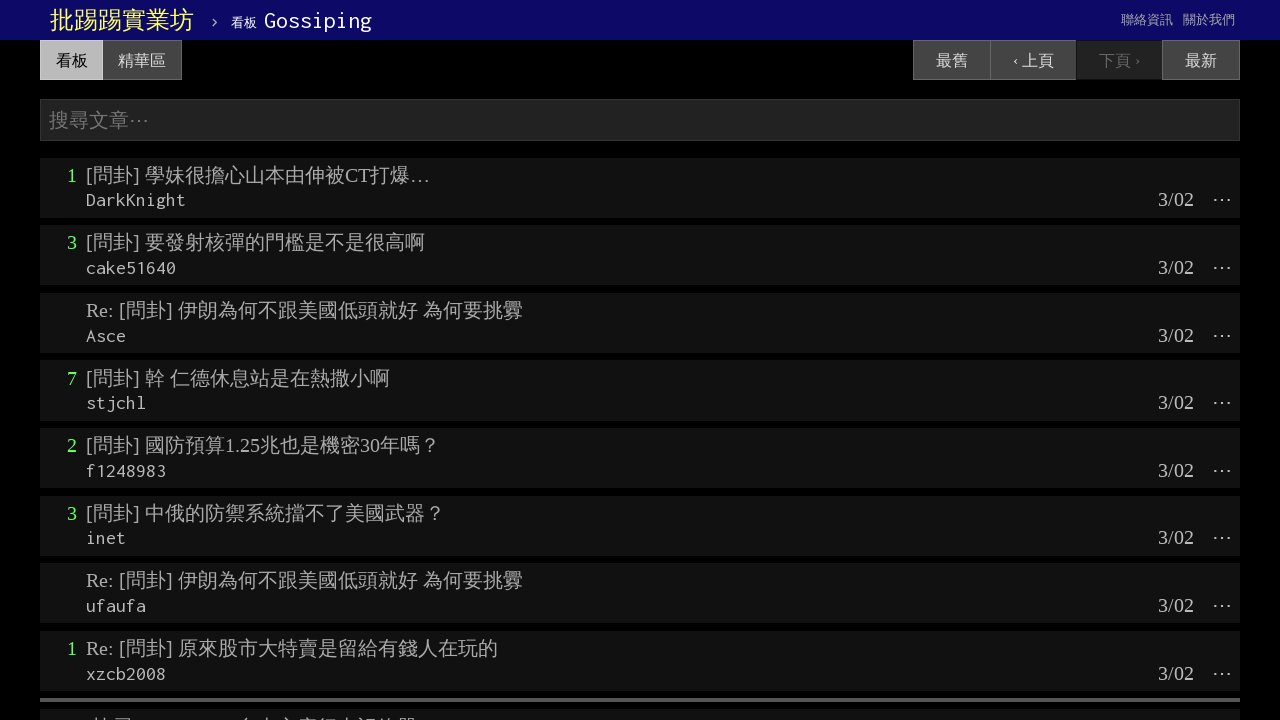

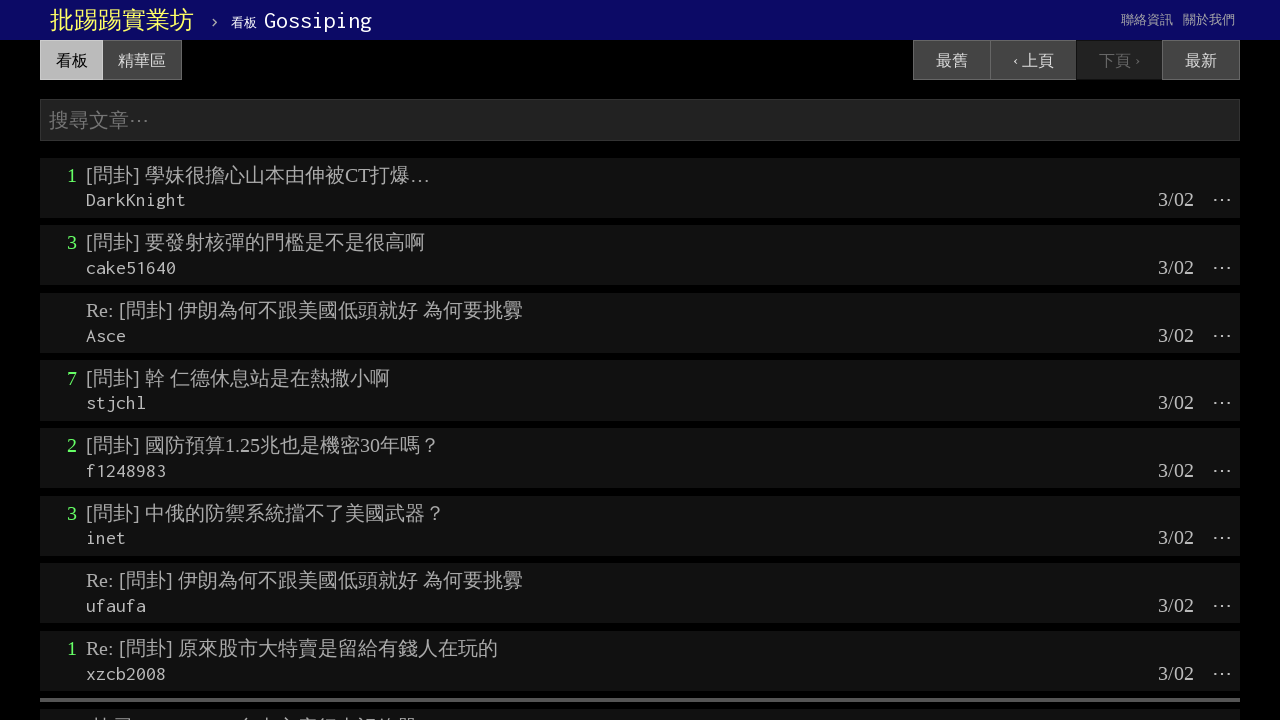